Tests Use Cases dropdown menu by hovering over the Use Cases button to reveal dropdown

Starting URL: https://youlend.com/

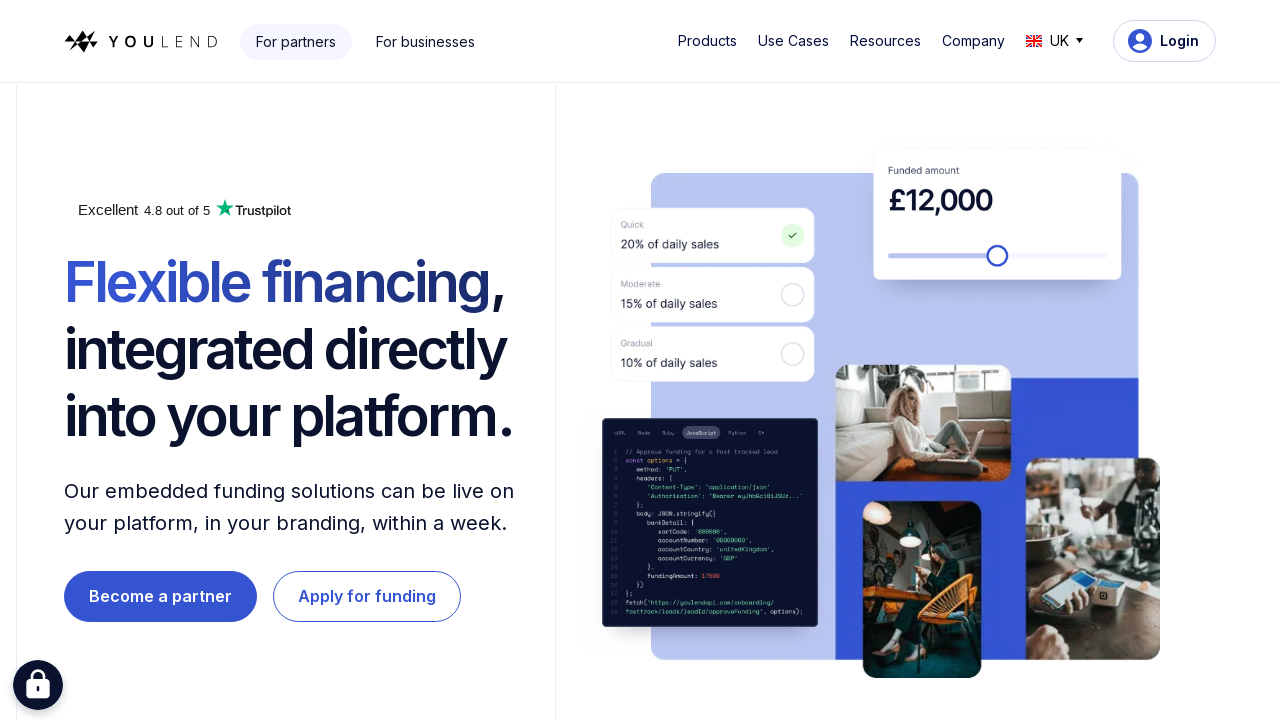

Use Cases button became visible
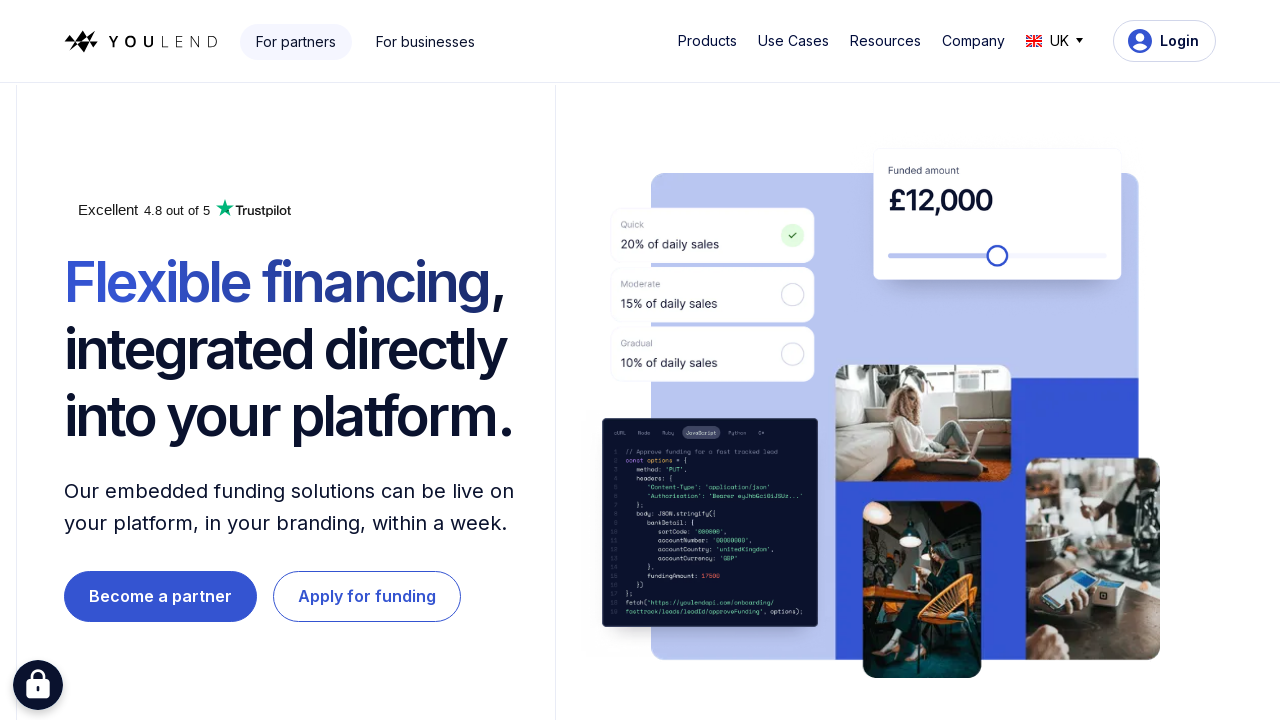

Hovered over Use Cases button at (793, 41) on #w-dropdown-toggle-1 > div
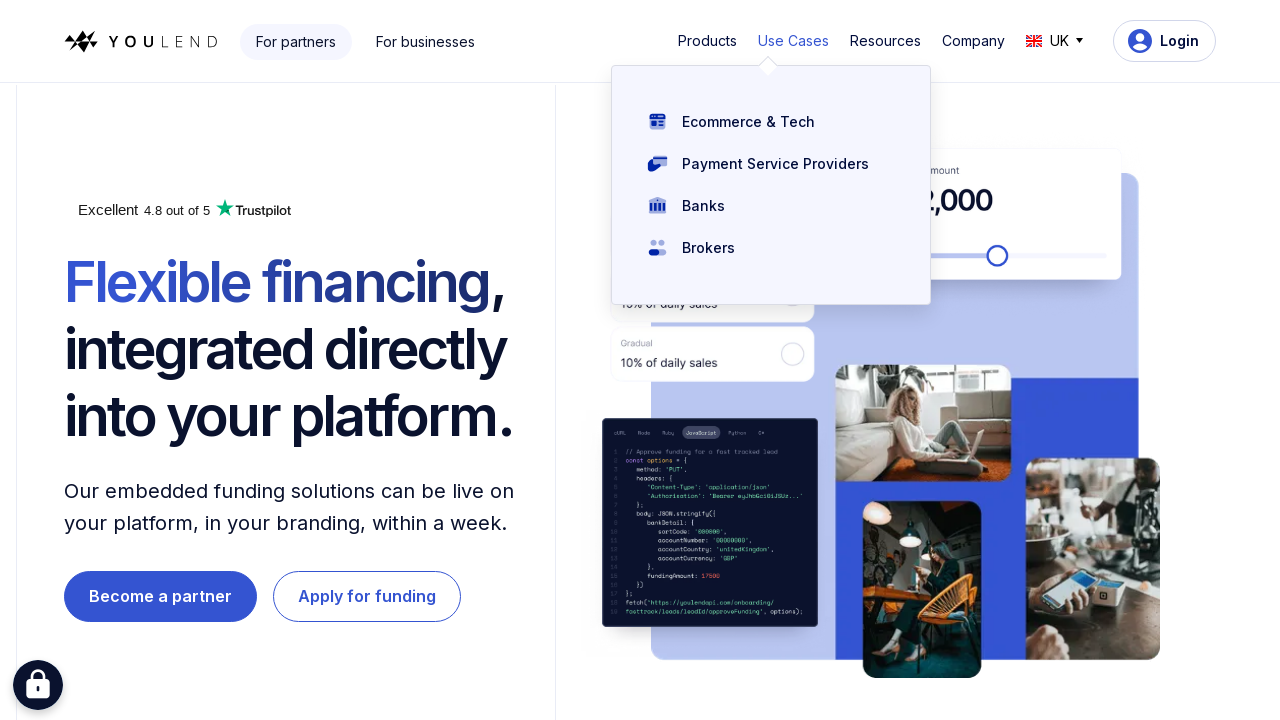

Use Cases dropdown menu appeared
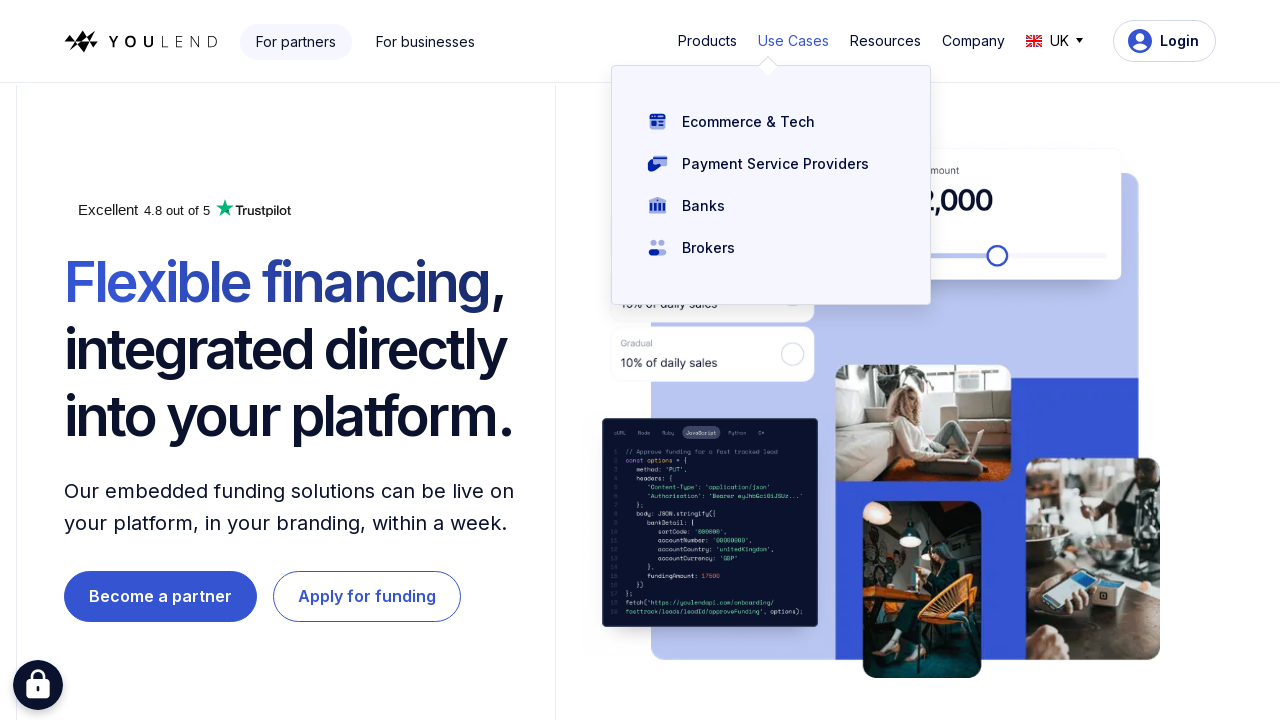

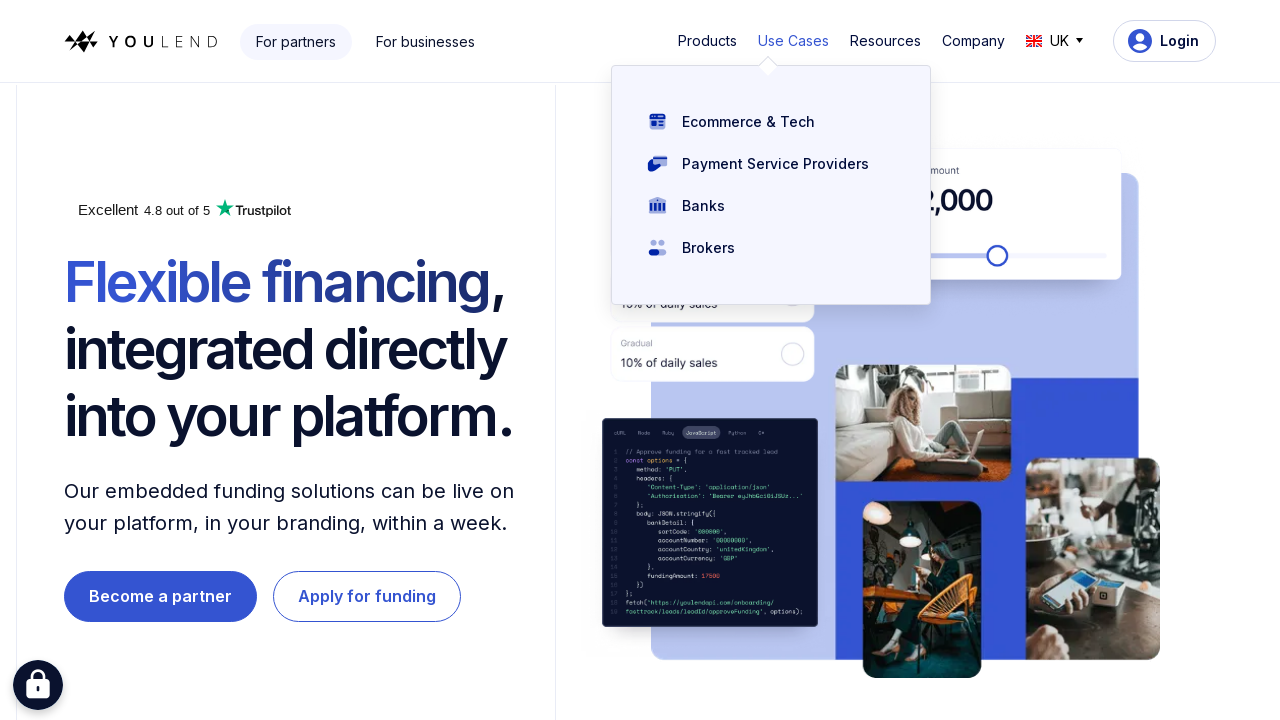